Tests that clicking the login button opens the login modal and makes the username, password, and submit button visible.

Starting URL: https://www.demoblaze.com/index.html

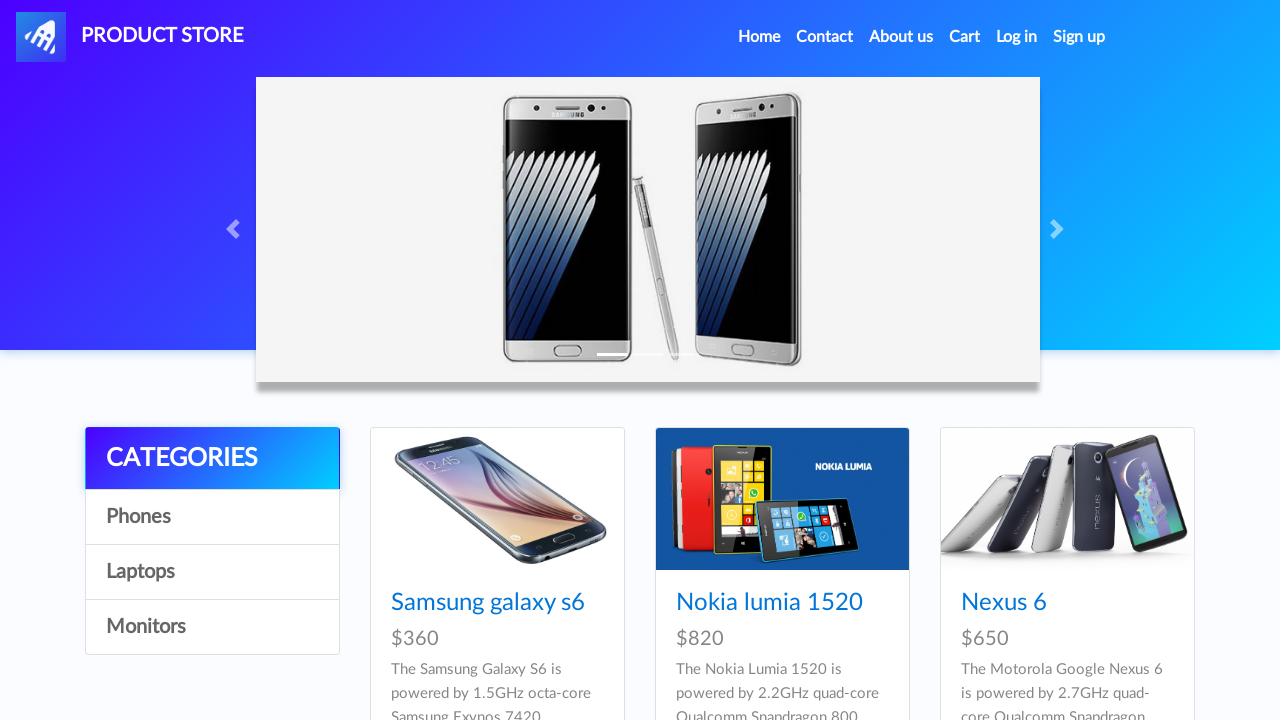

Navigated to https://www.demoblaze.com/index.html
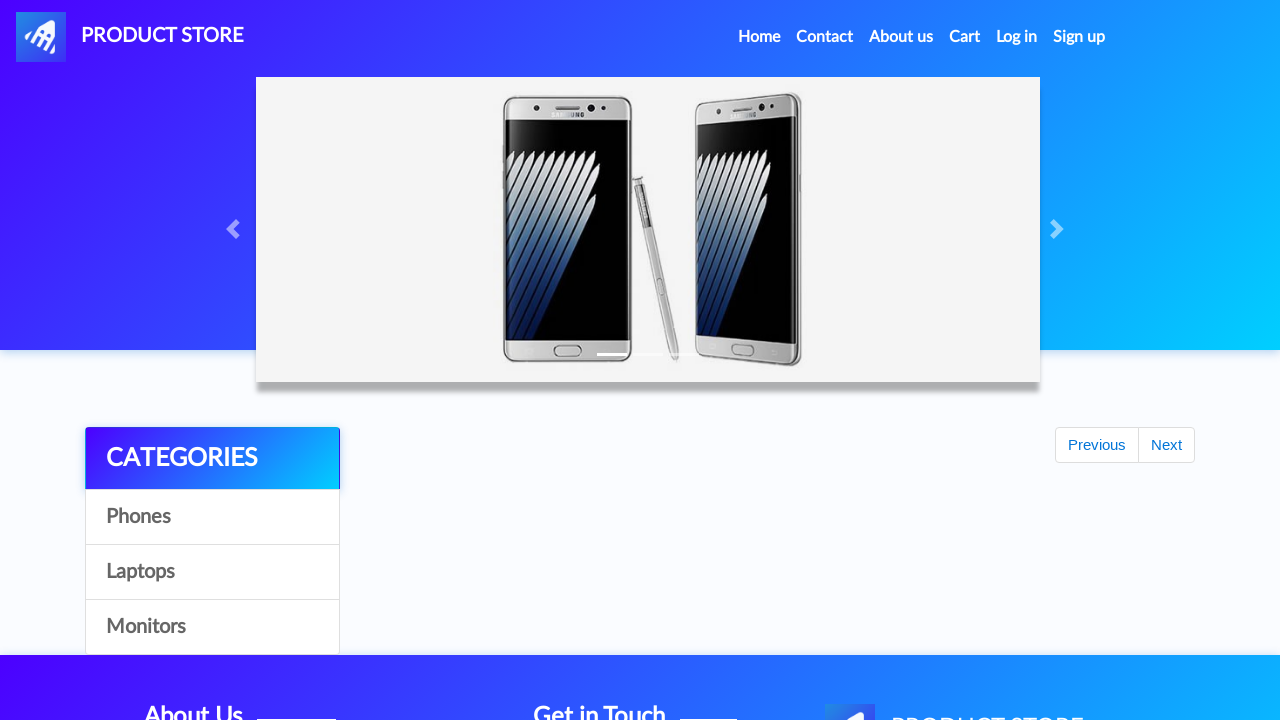

Clicked login button to open modal at (1017, 37) on #login2
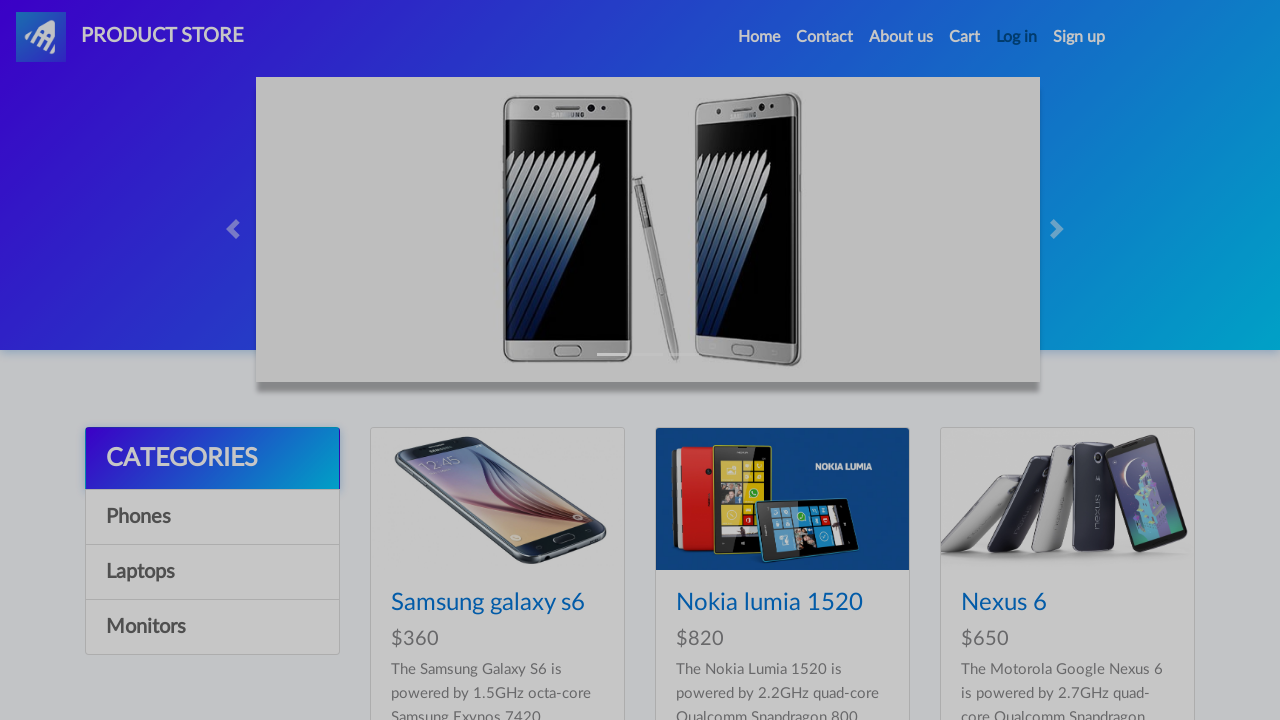

Username field became visible in login modal
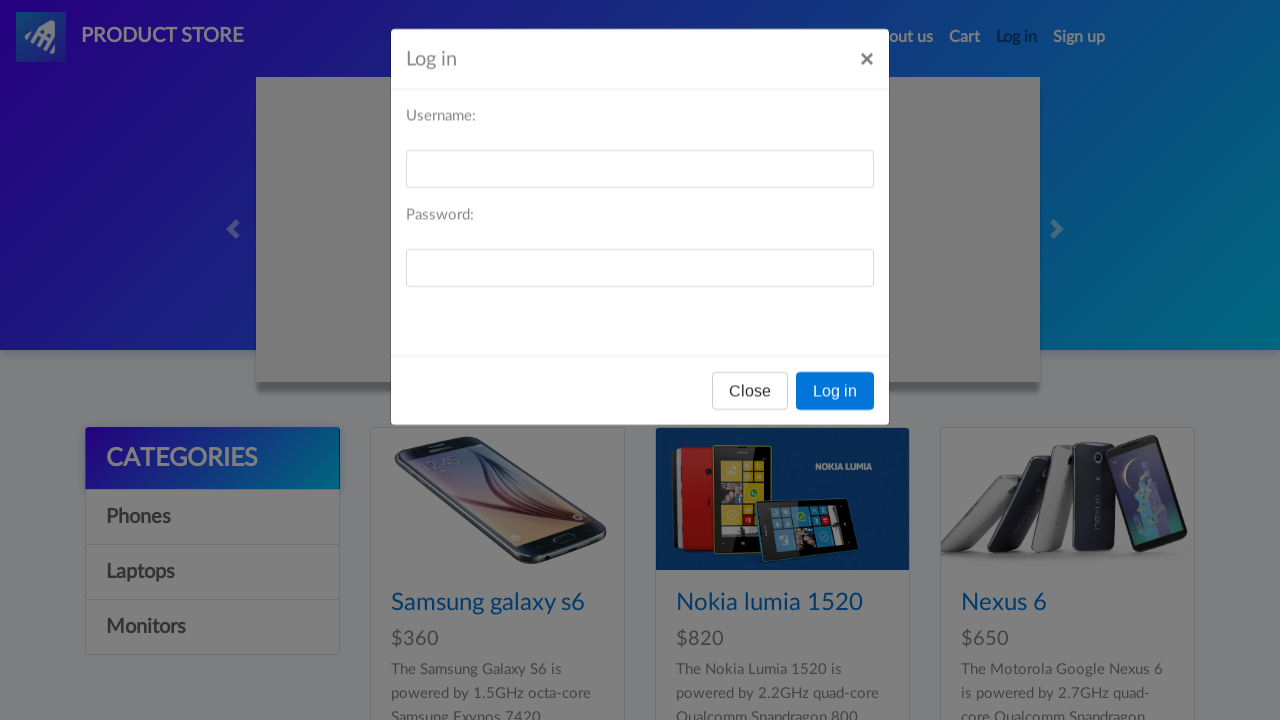

Password field became visible in login modal
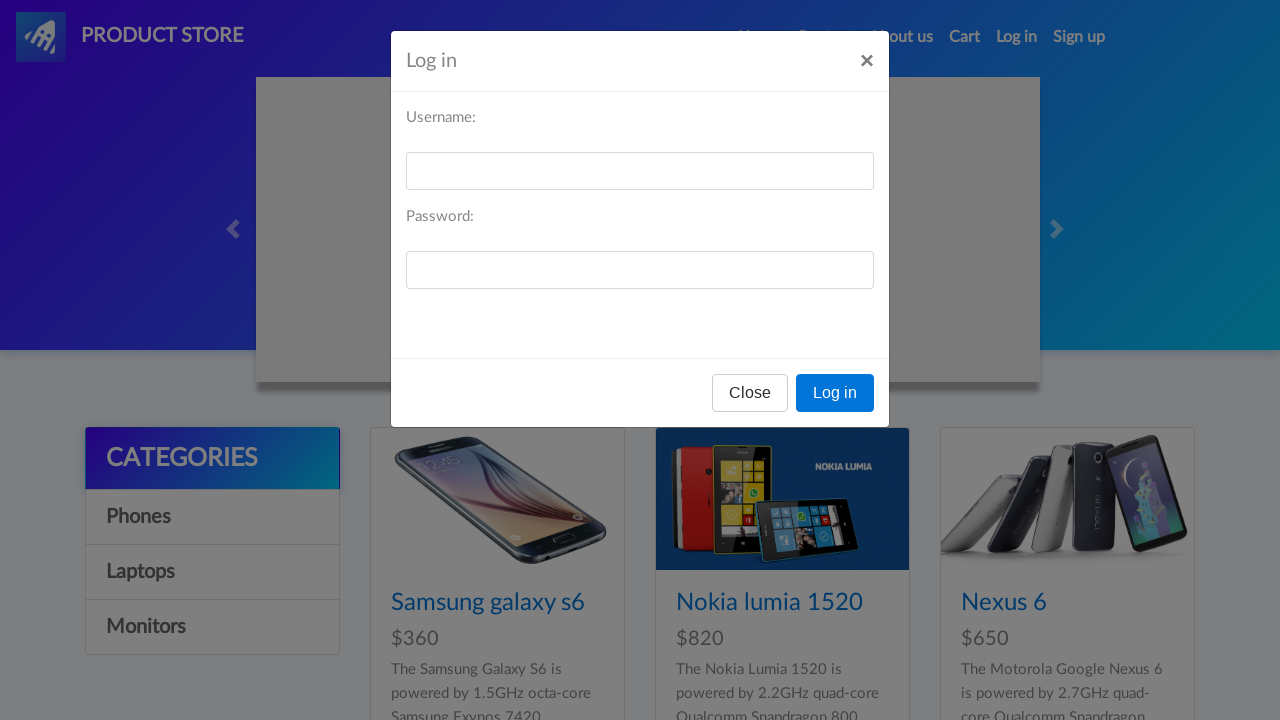

Submit button became visible in login modal
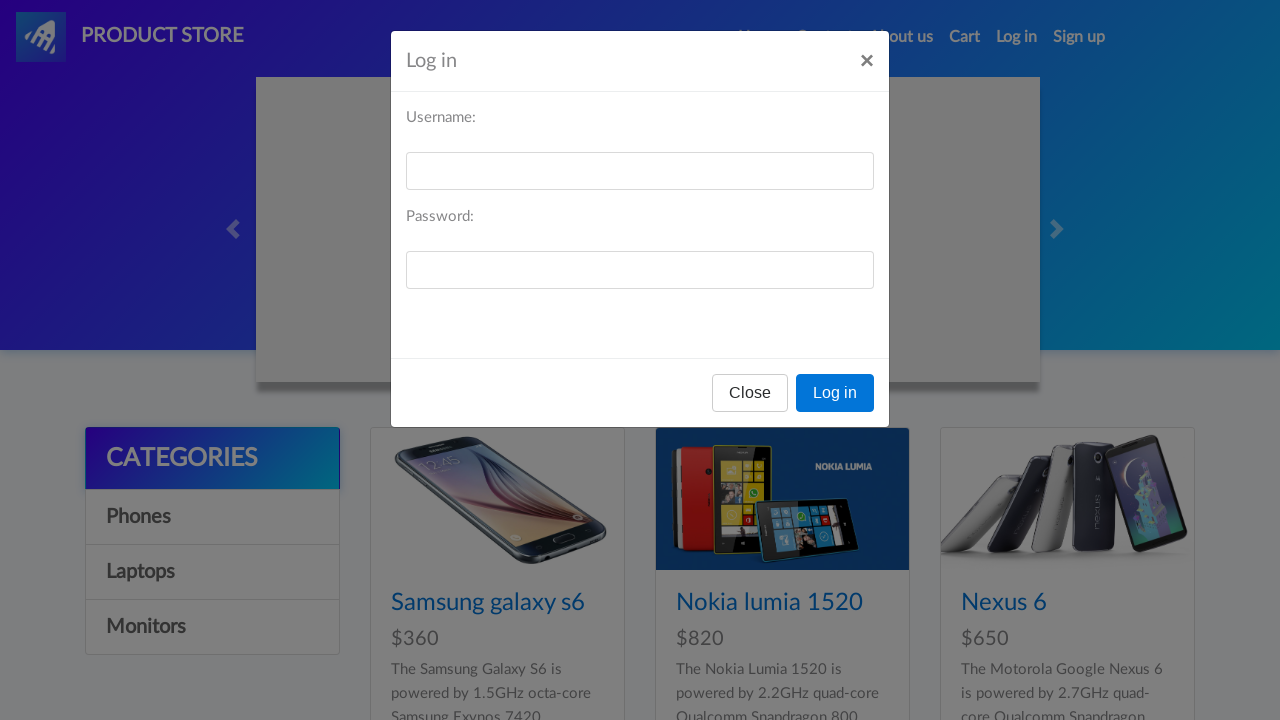

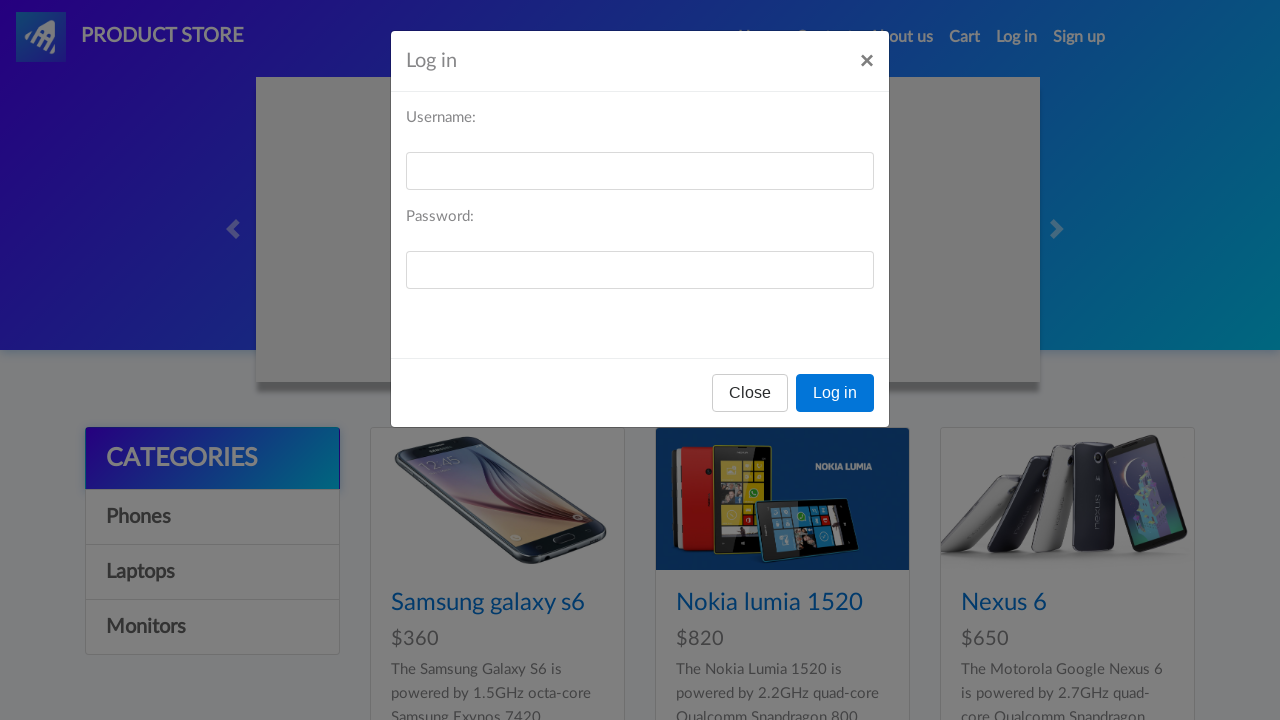